Navigates to the inputs page, clicks the Home navigation link, and verifies the page title changes to "Practice"

Starting URL: https://practice.cydeo.com/inputs

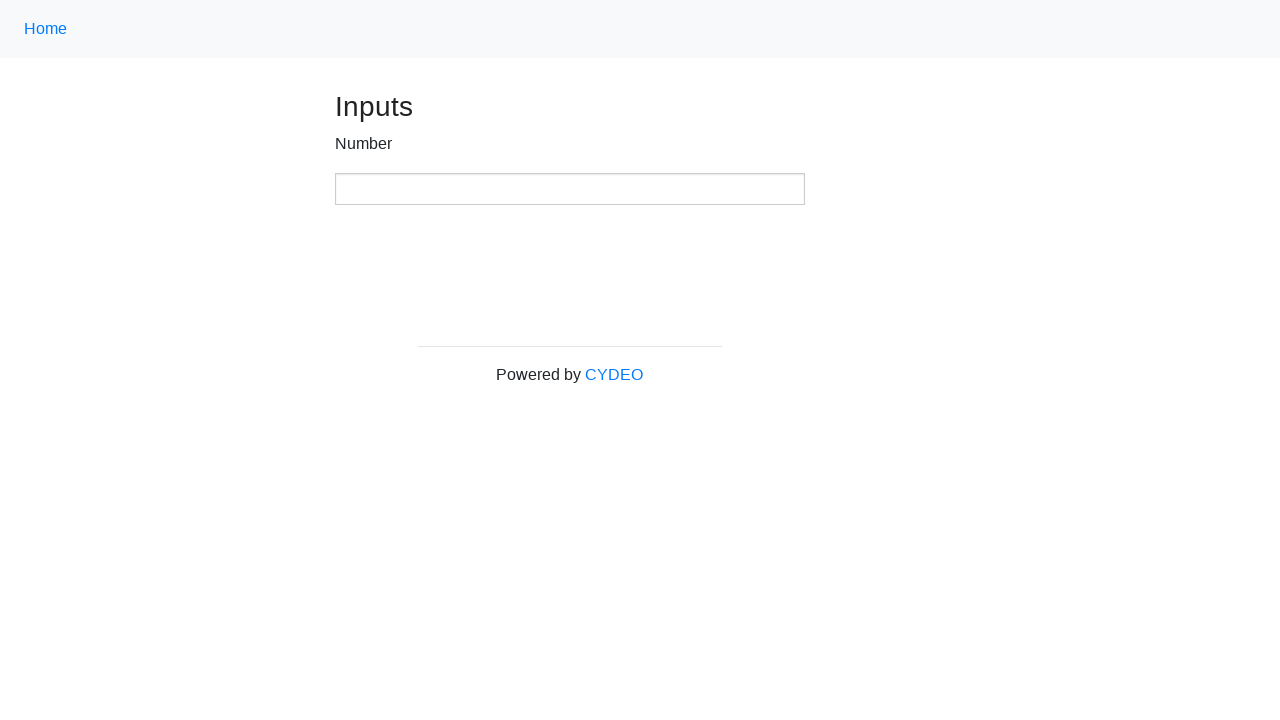

Clicked the Home navigation link at (46, 29) on .nav-link
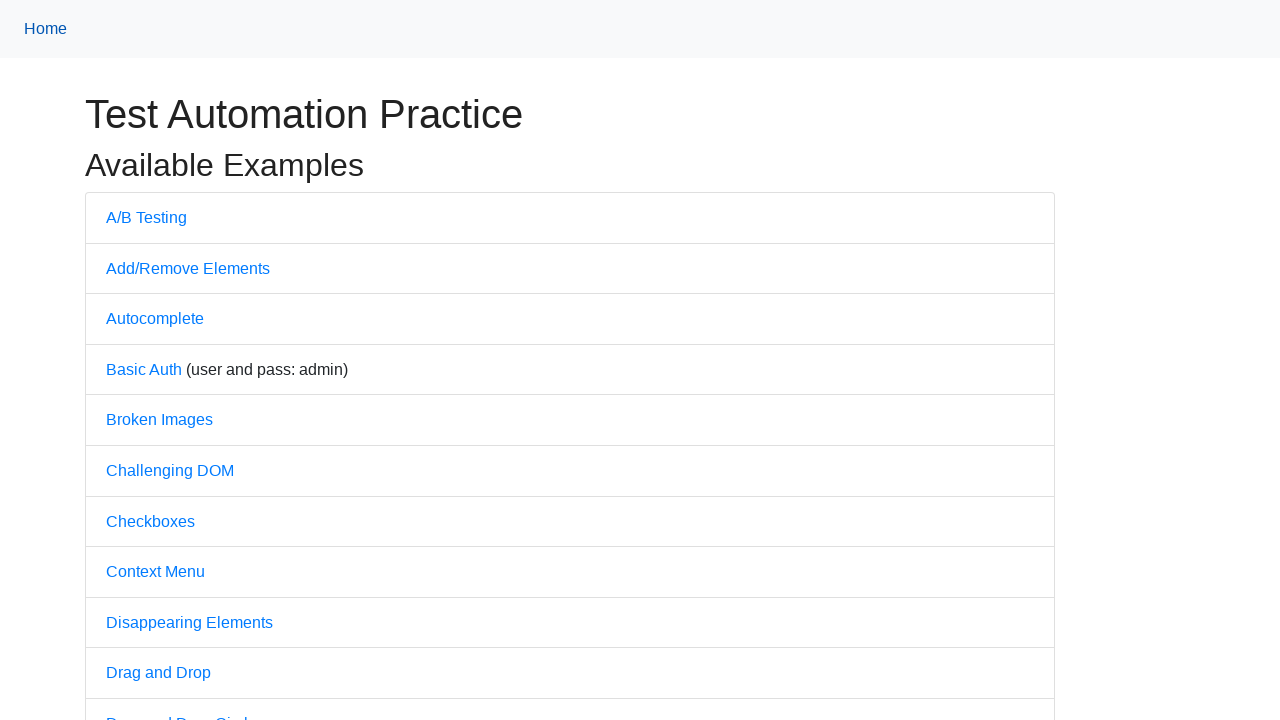

Verified page title is 'Practice'
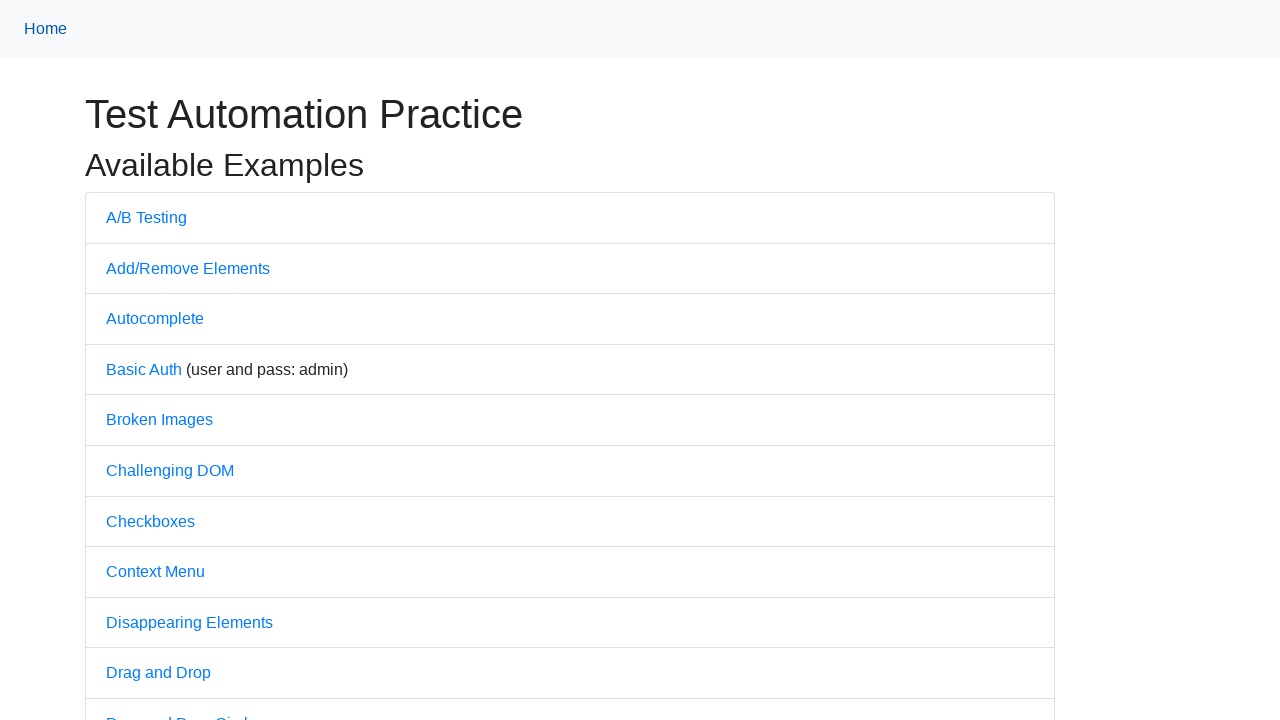

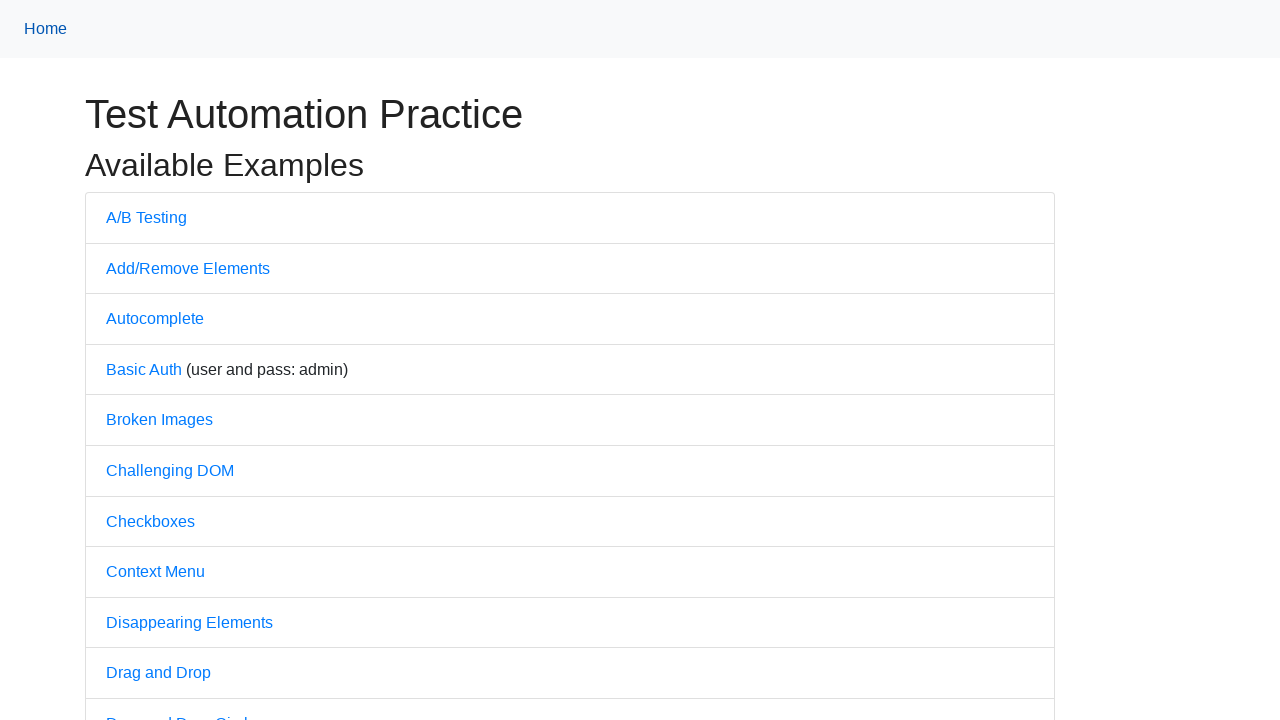